Tests a registration form by filling in first name, last name, email, phone, and address fields, then submitting and verifying successful registration message.

Starting URL: http://suninjuly.github.io/registration1.html

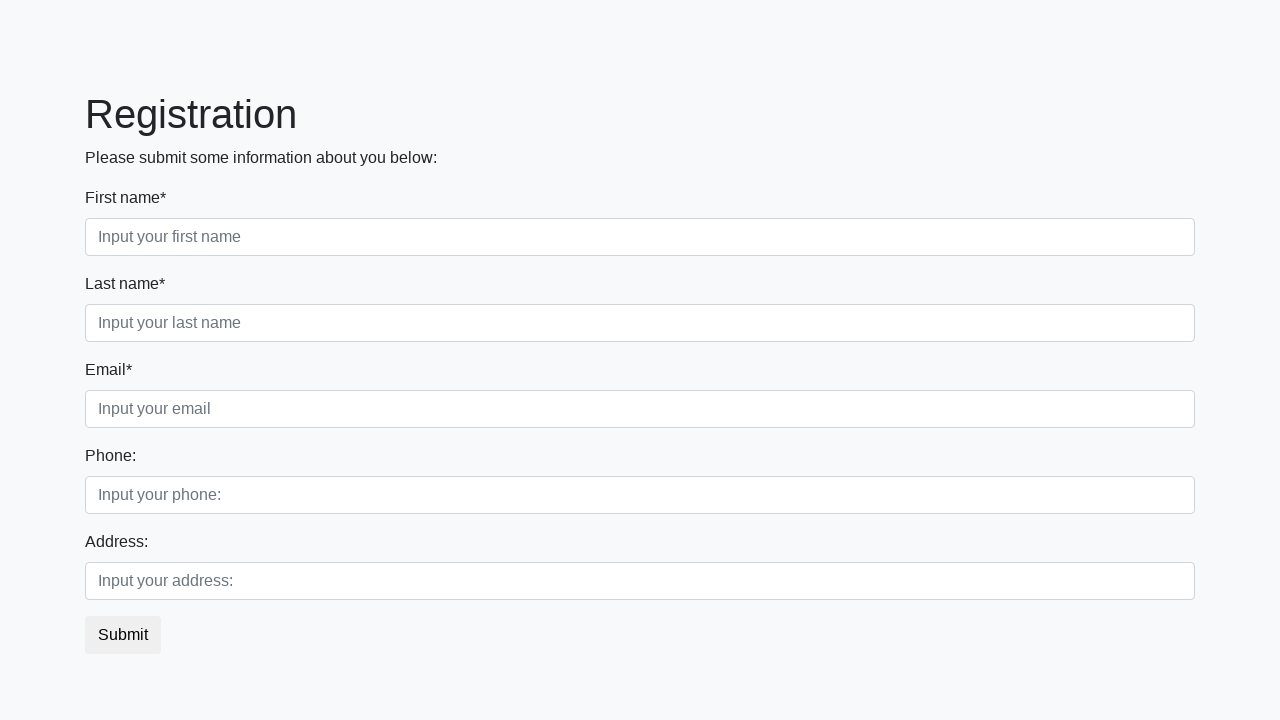

Filled first name field with 'Pavel' on input[placeholder*="Input your first name"]
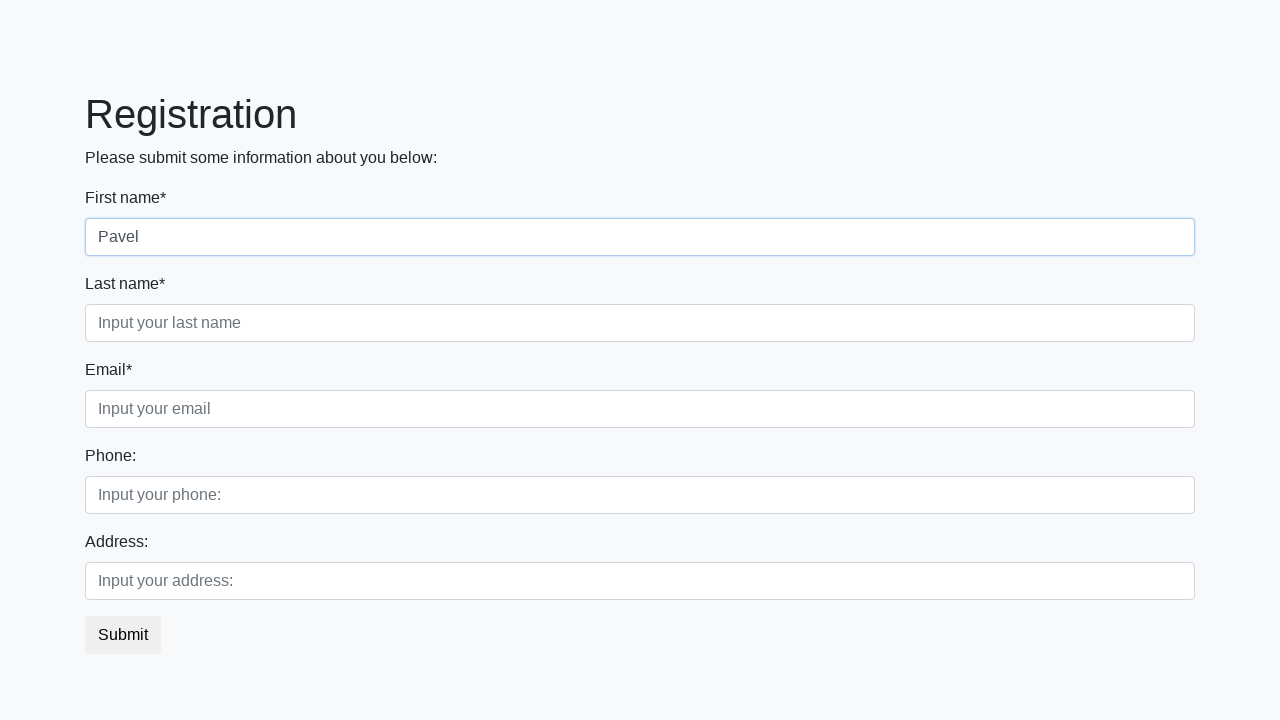

Filled last name field with 'Frost' on input[placeholder*="Input your last name"]
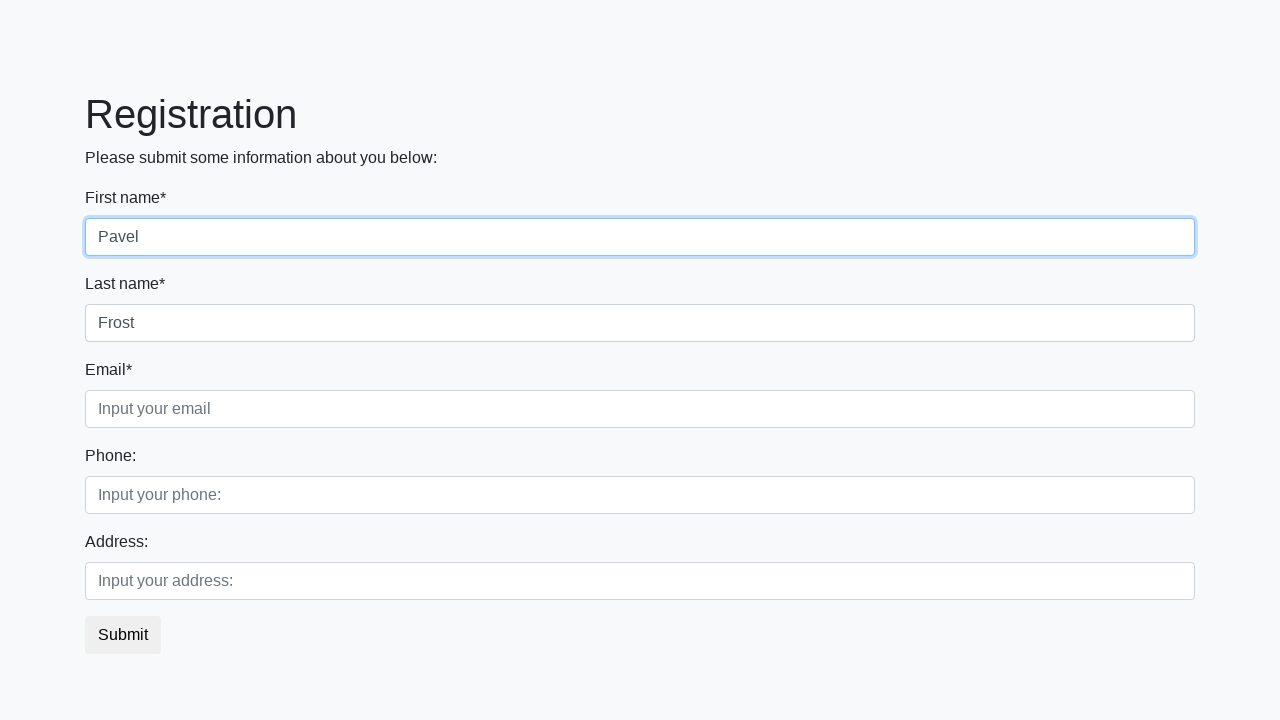

Filled email field with 'frozze@icloud.com' on input[placeholder*="Input your email"]
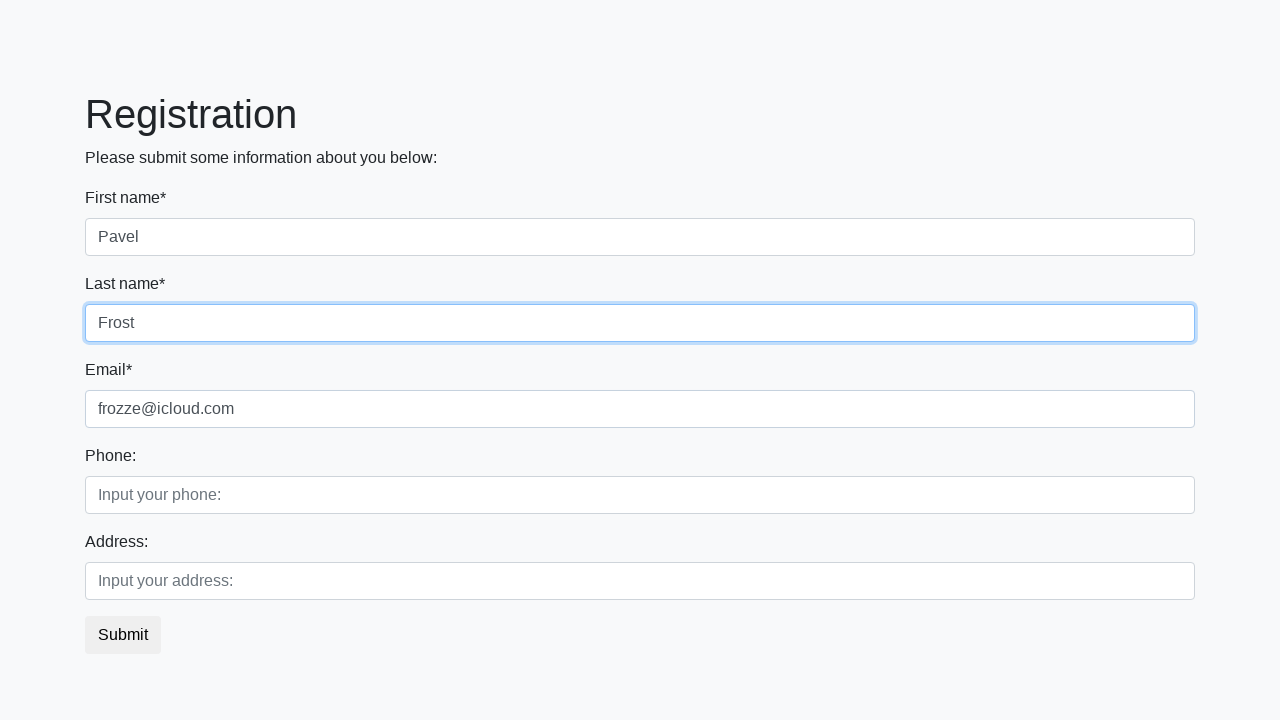

Filled phone field with '+78125553535' on input[placeholder*="Input your phone"]
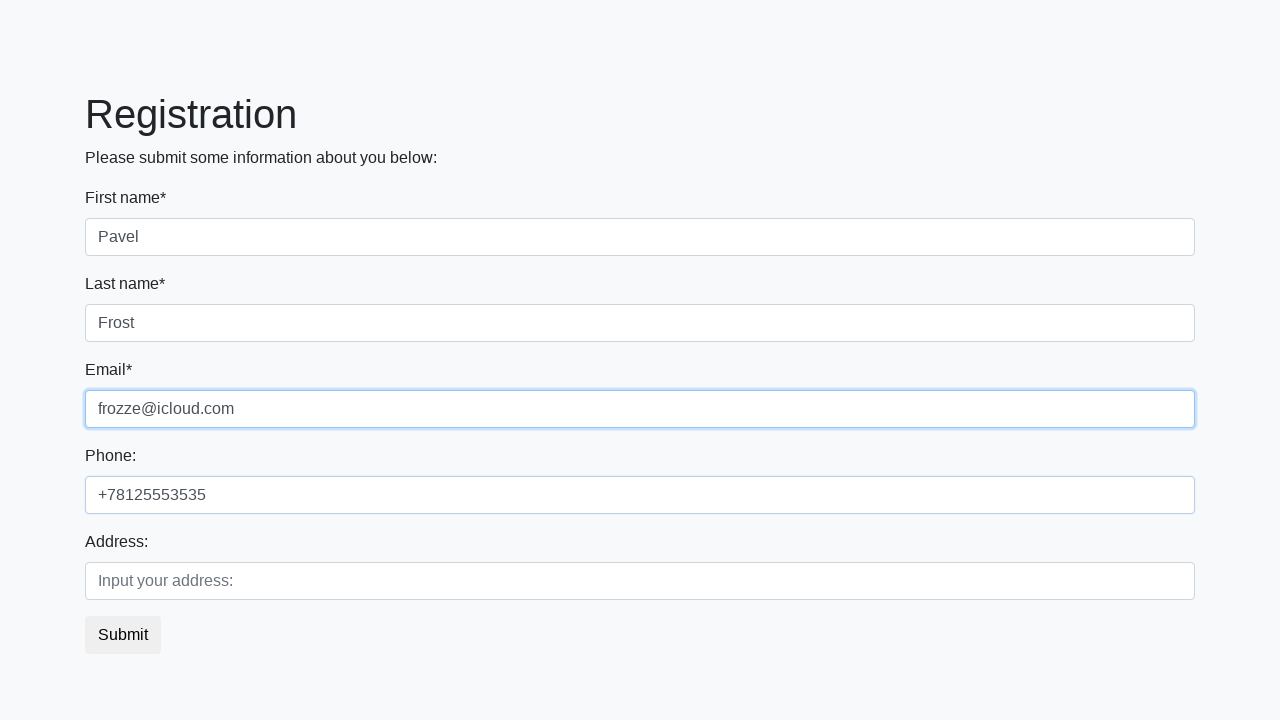

Filled address field with 'SPB' on input[placeholder*="Input your address"]
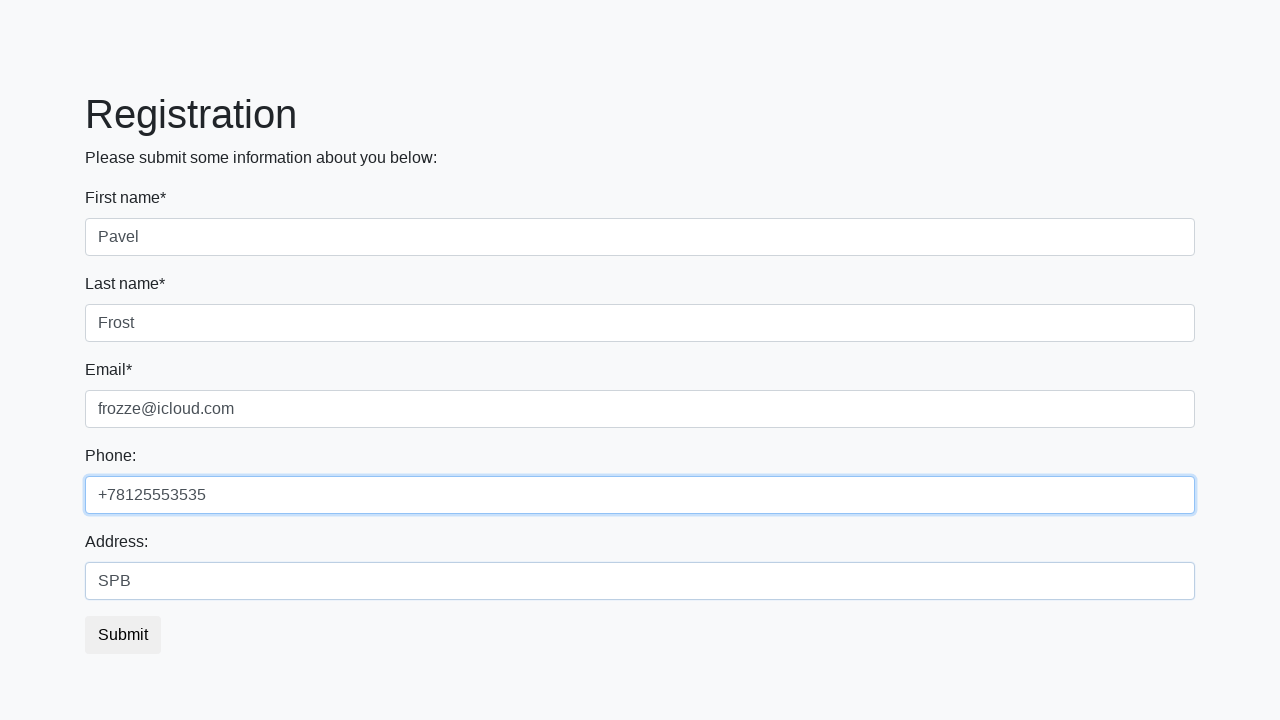

Clicked submit button to register at (123, 635) on button.btn
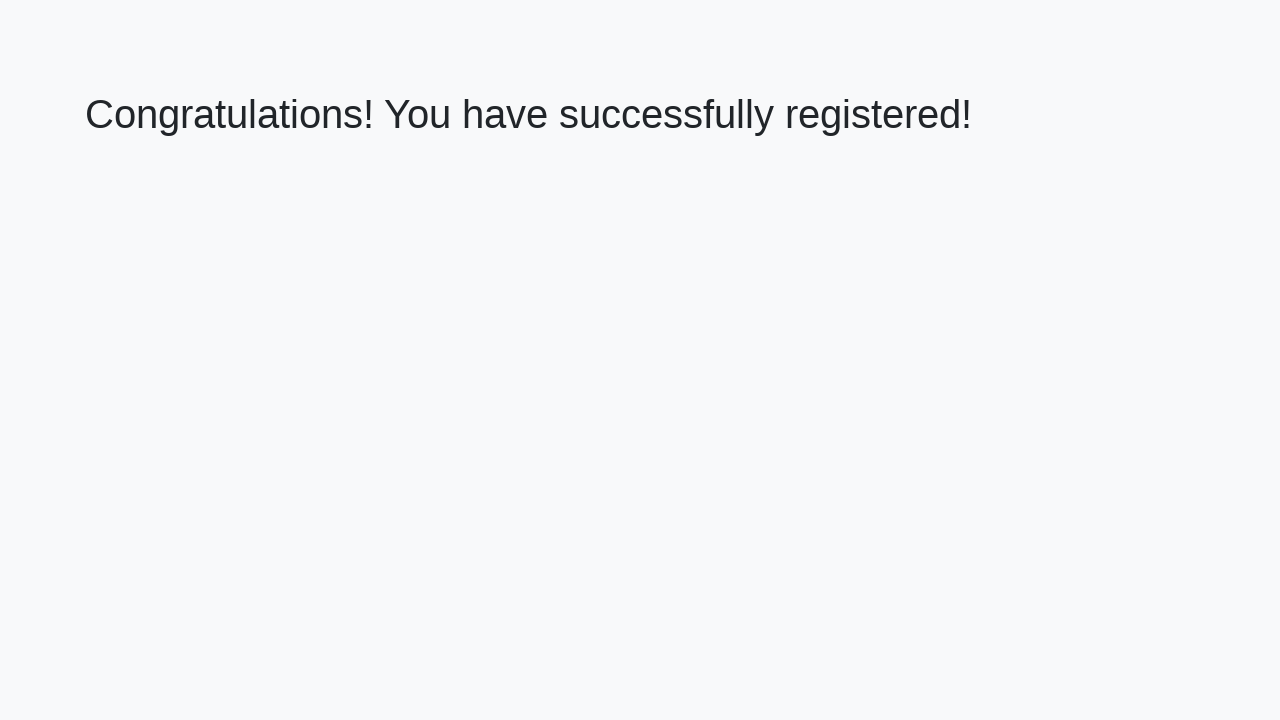

Success message heading loaded
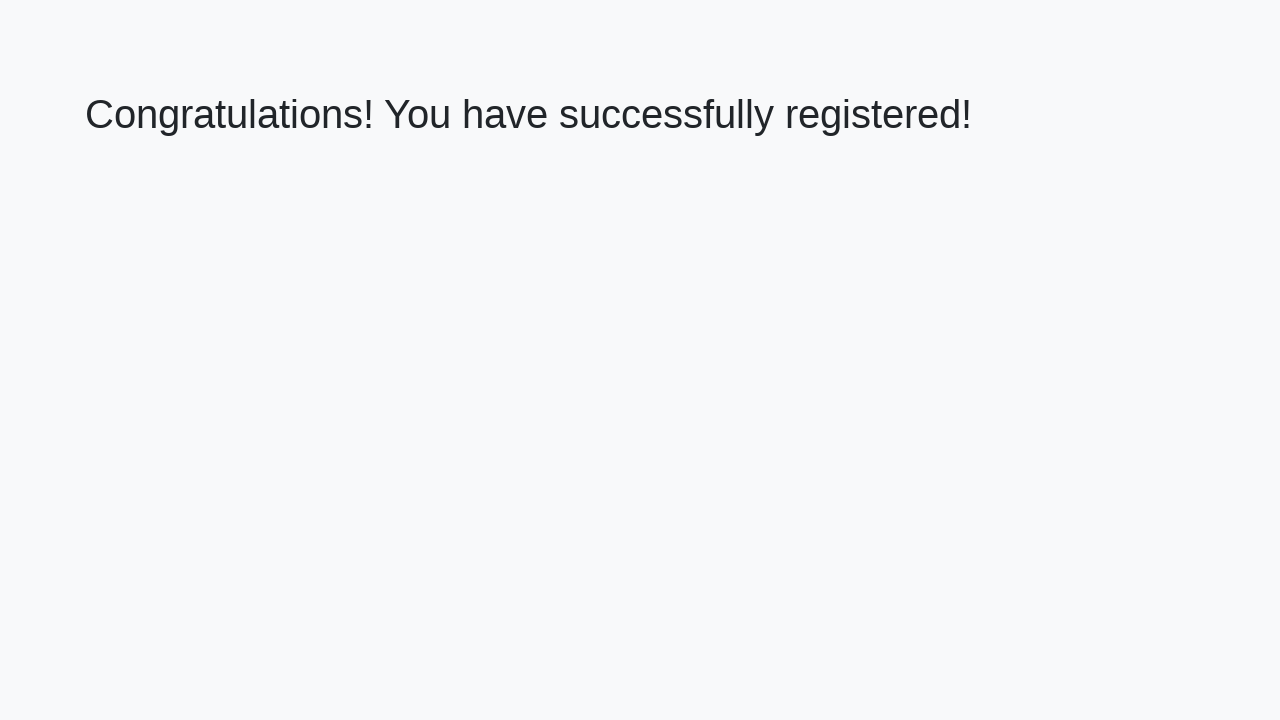

Verified registration success message
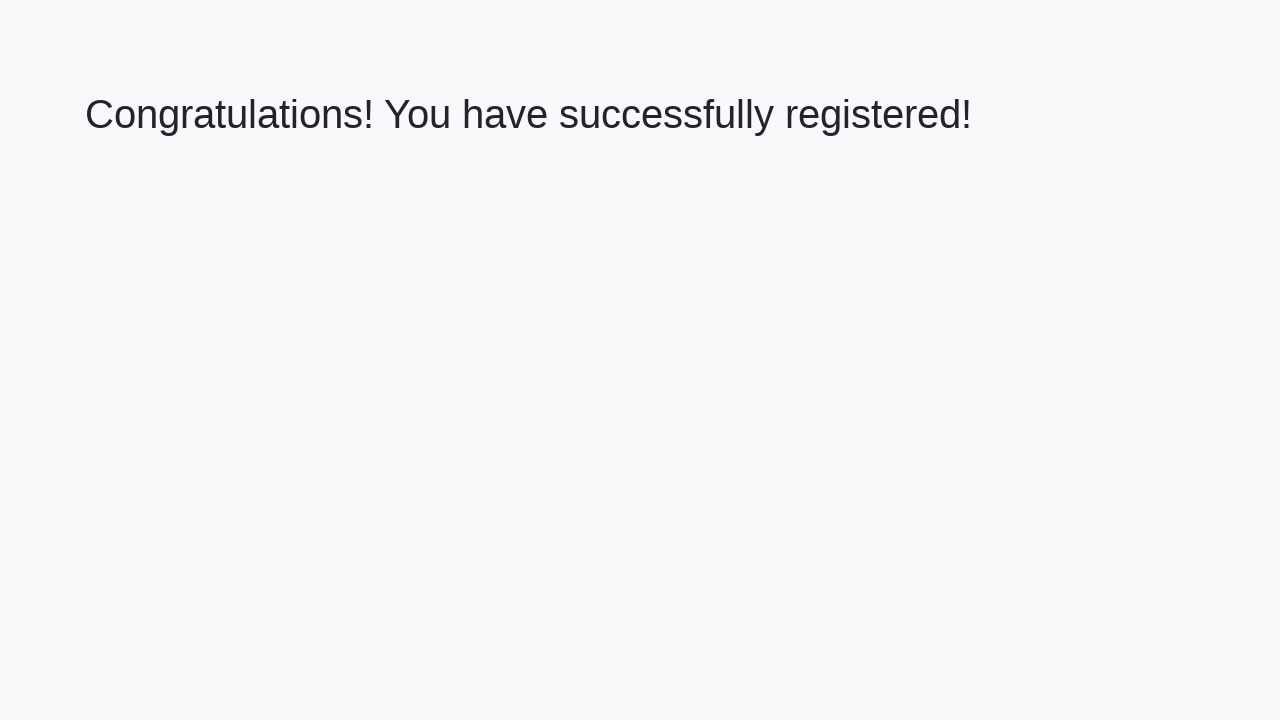

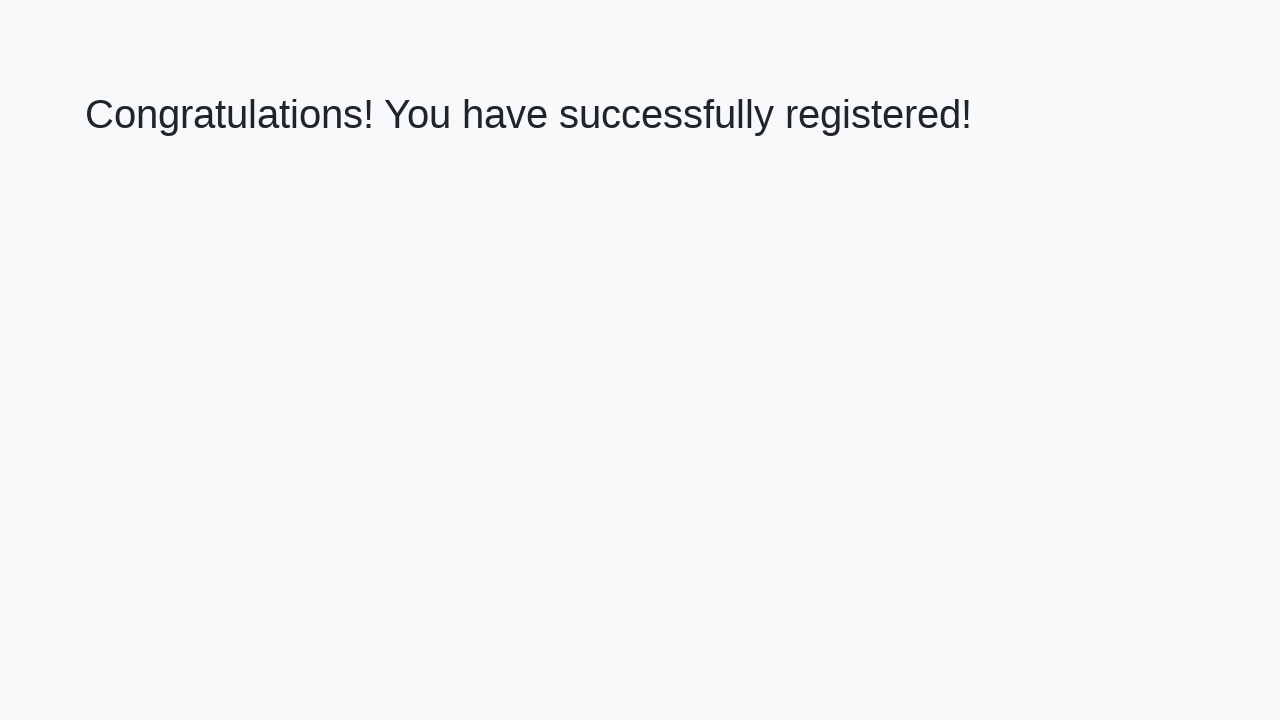